Tests clearing the complete state of all items by checking and unchecking the toggle-all

Starting URL: https://demo.playwright.dev/todomvc

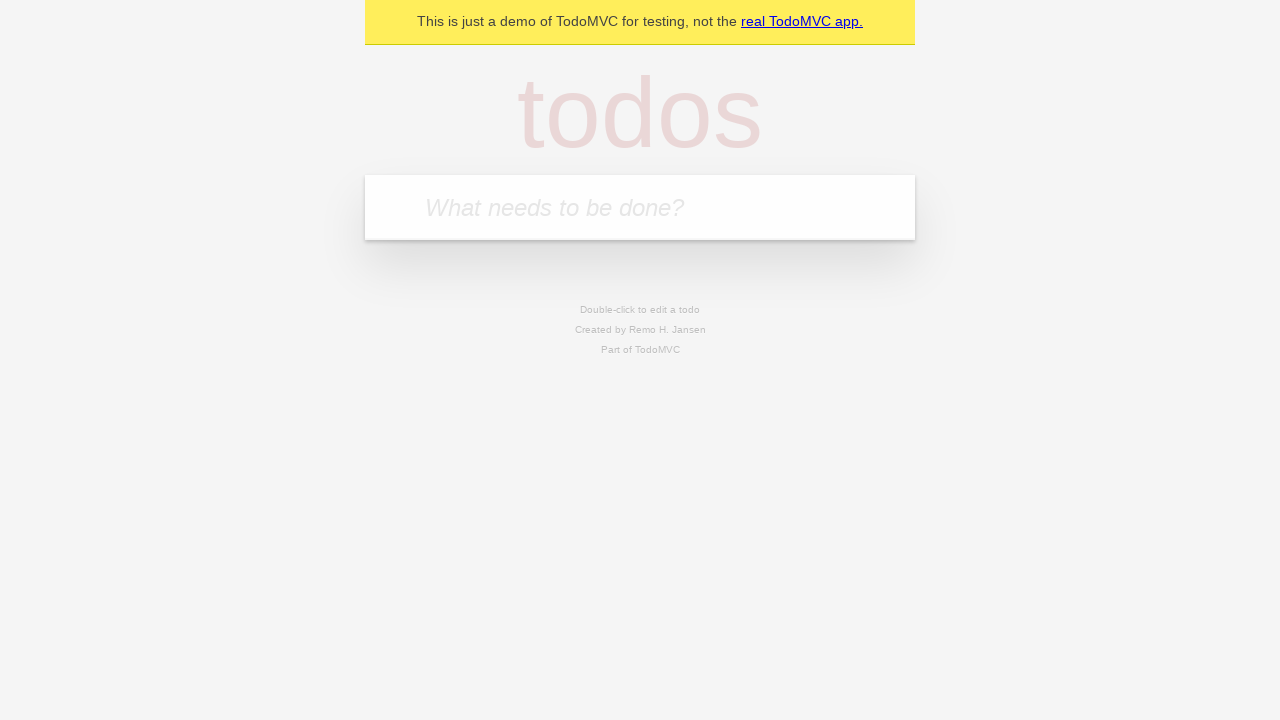

Filled new todo input with 'buy some cheese' on .new-todo
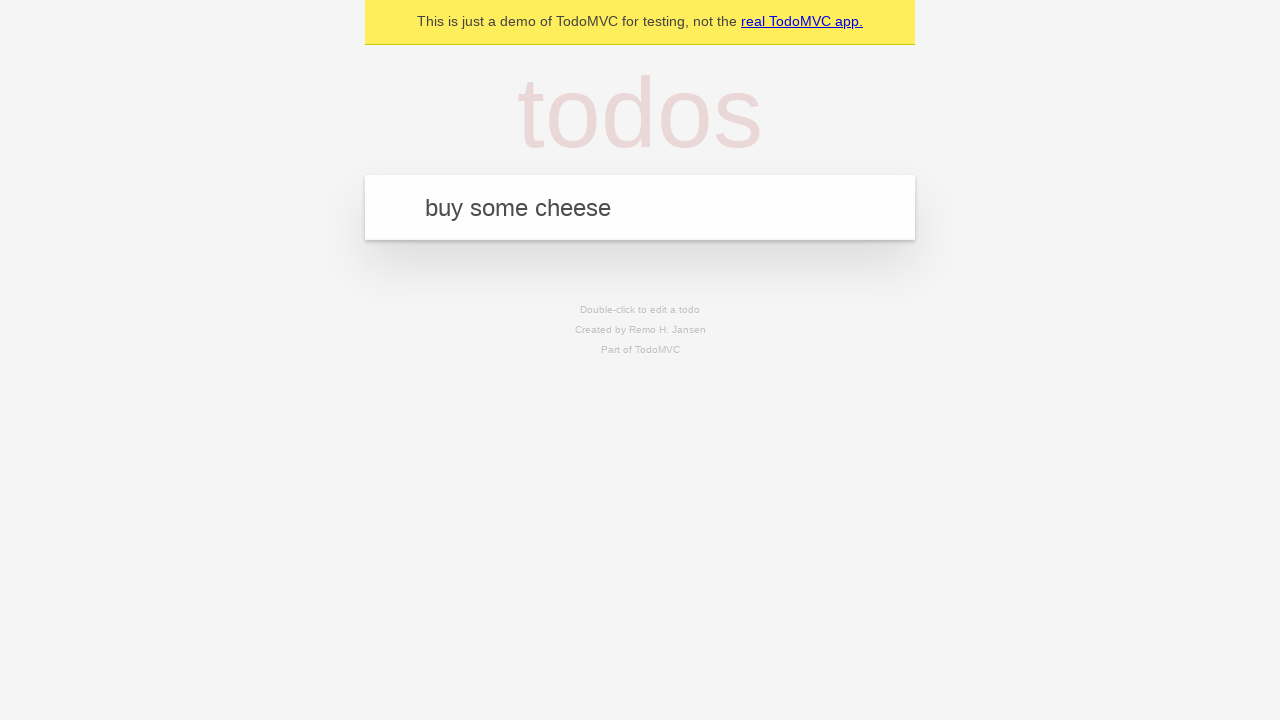

Pressed Enter to create first todo on .new-todo
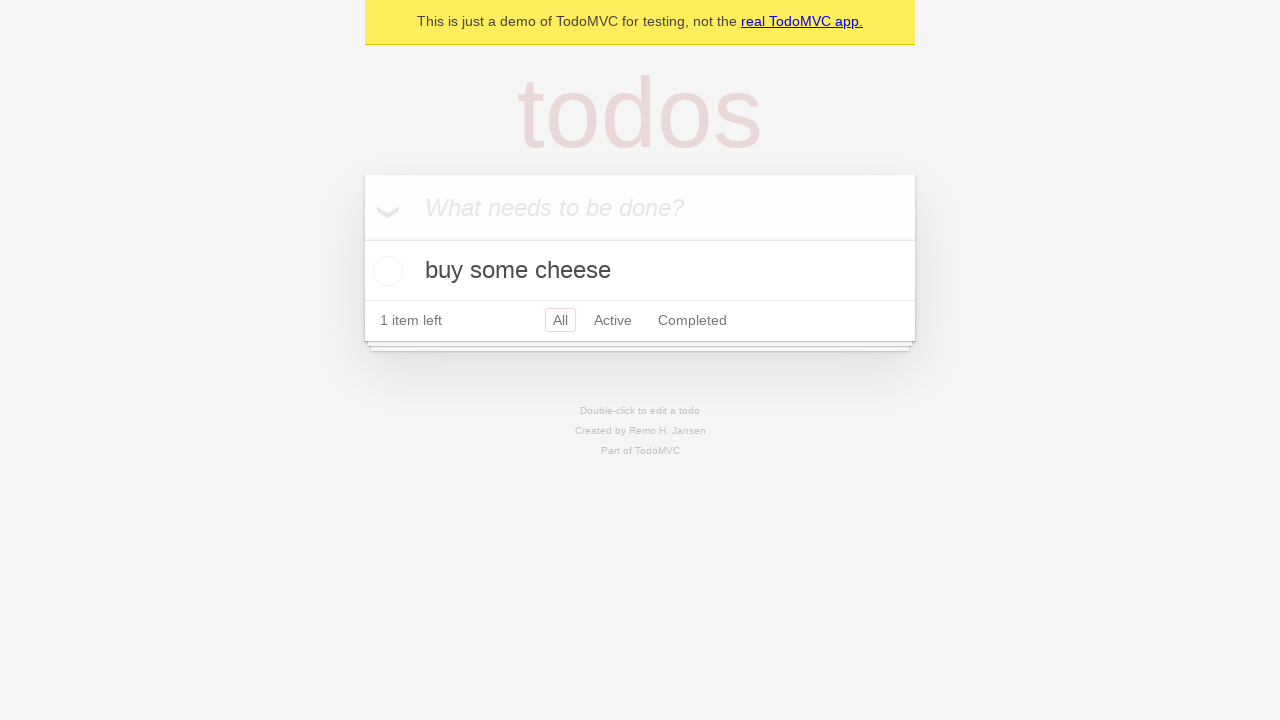

Filled new todo input with 'feed the cat' on .new-todo
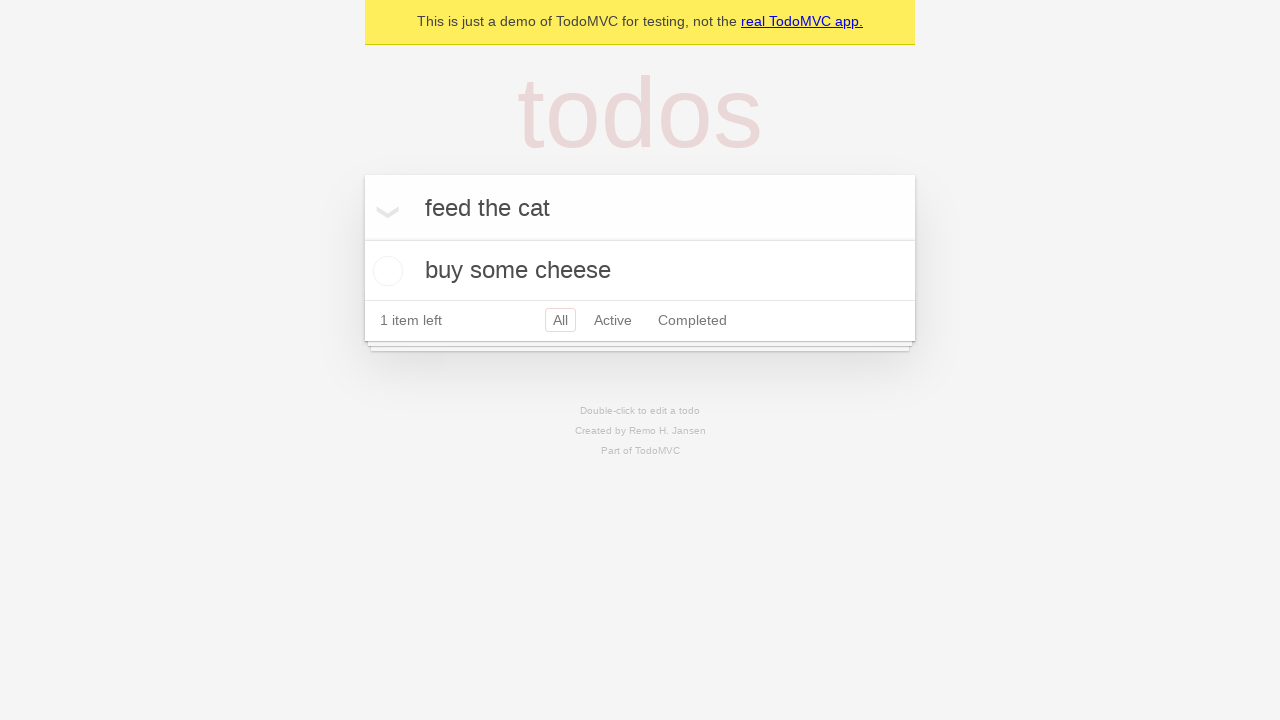

Pressed Enter to create second todo on .new-todo
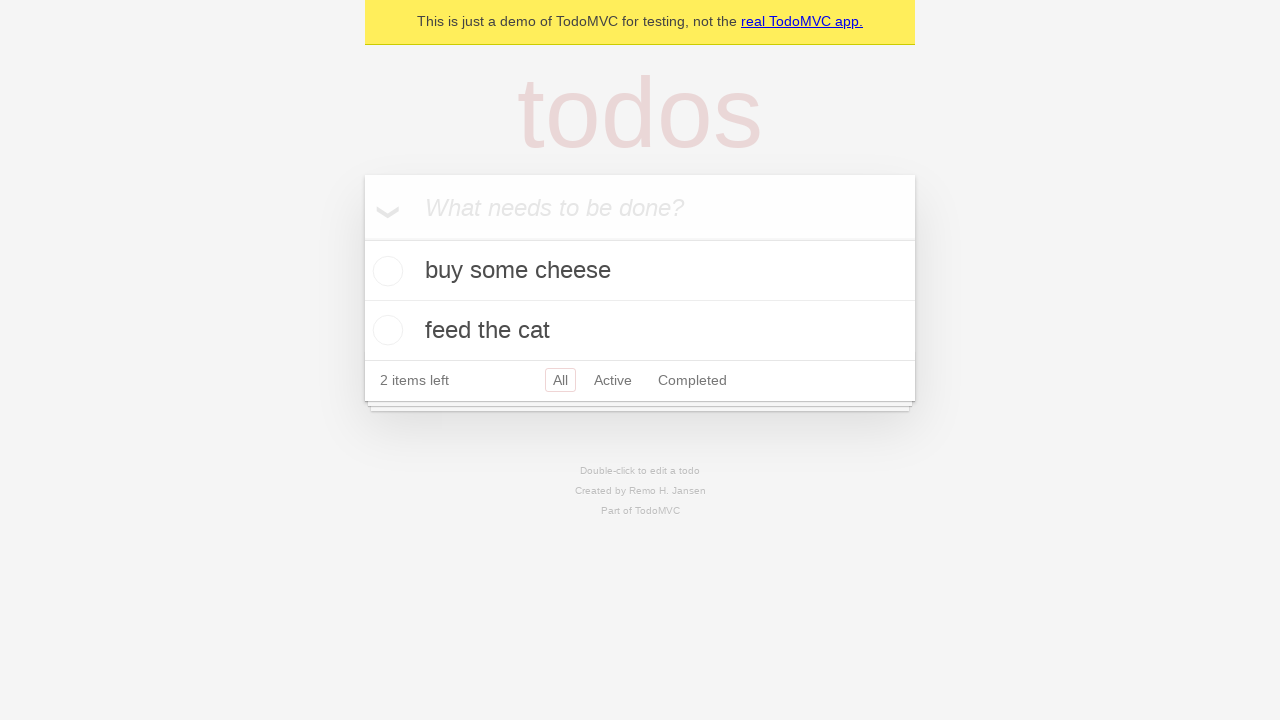

Filled new todo input with 'book a doctors appointment' on .new-todo
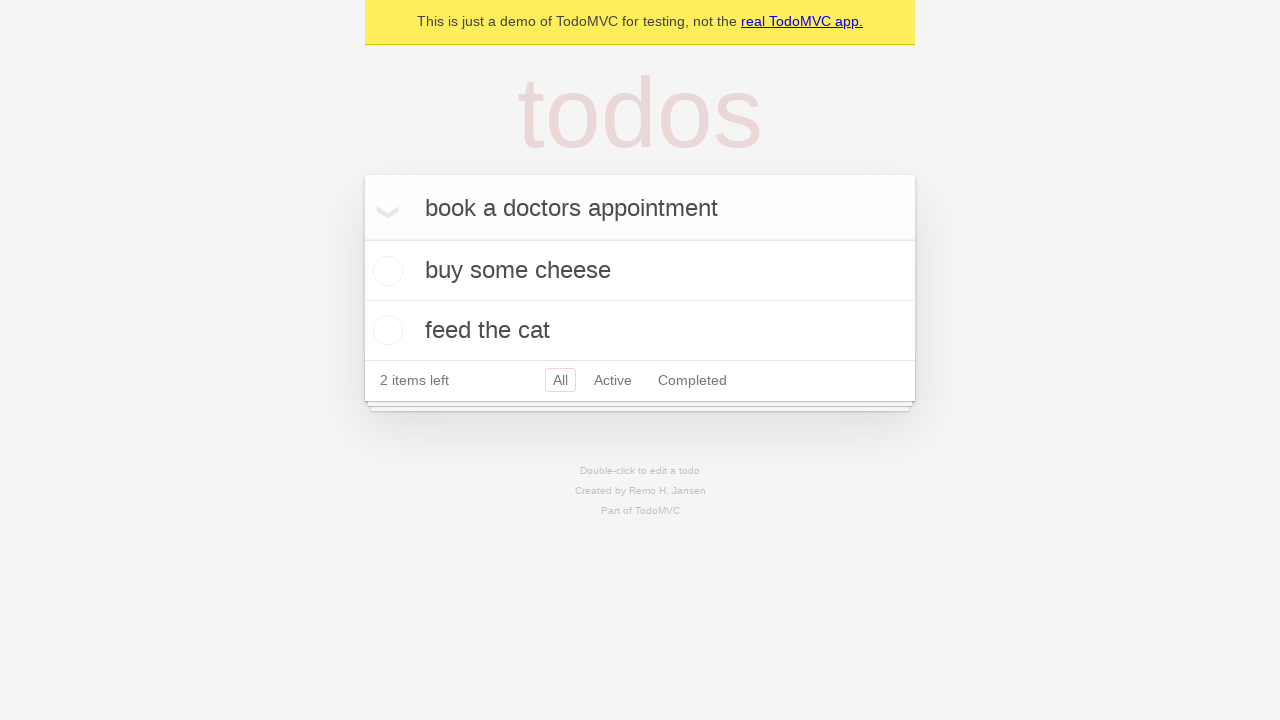

Pressed Enter to create third todo on .new-todo
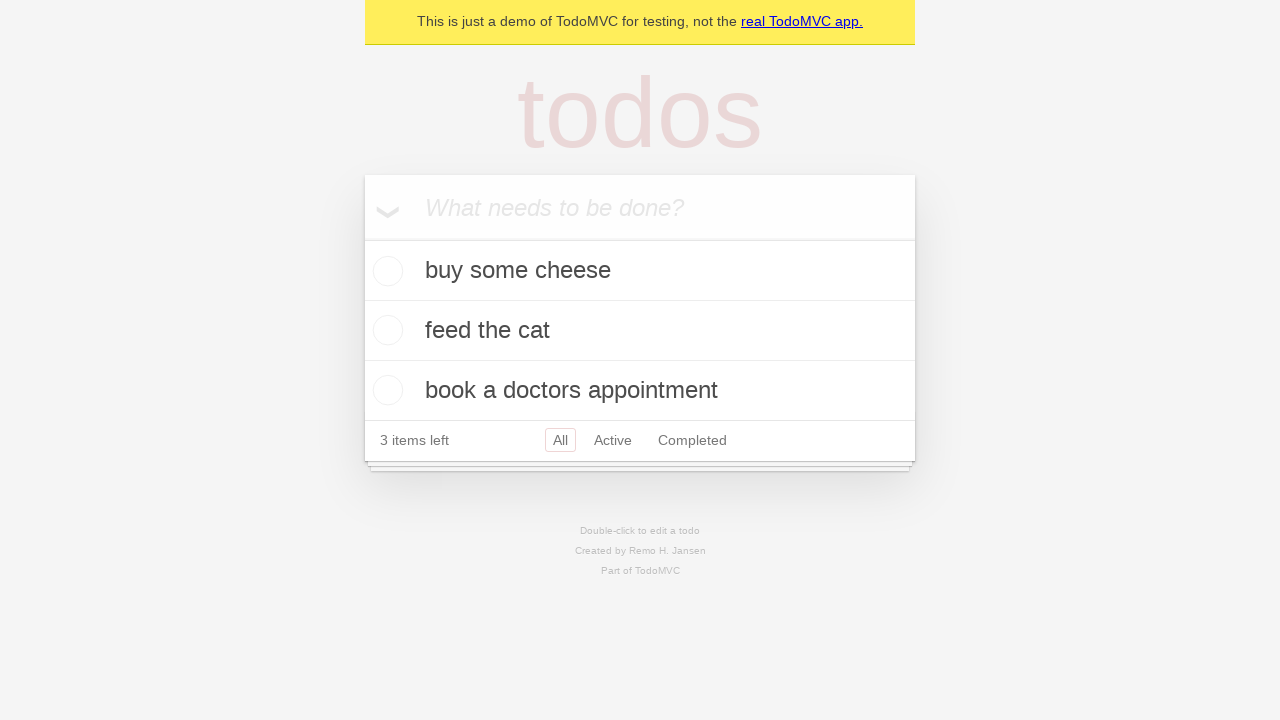

Clicked toggle-all to mark all todos as complete at (362, 238) on .toggle-all
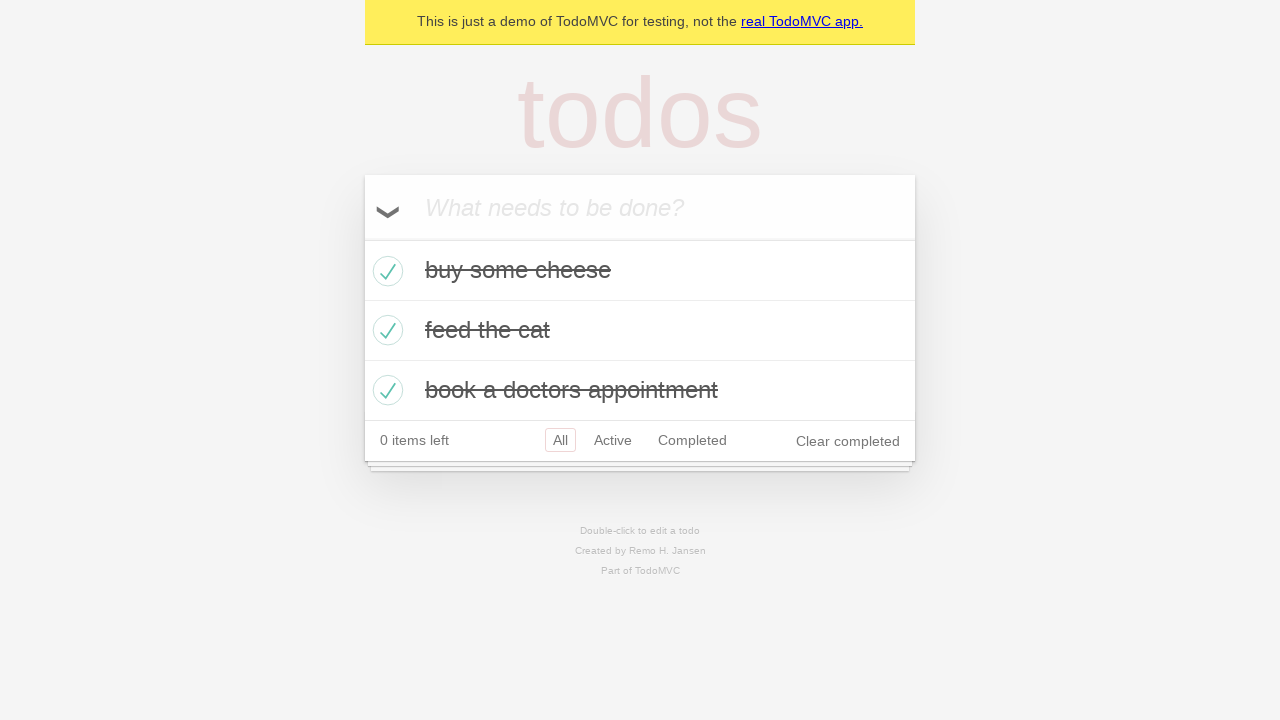

Clicked toggle-all to uncheck all todos and clear complete state at (362, 238) on .toggle-all
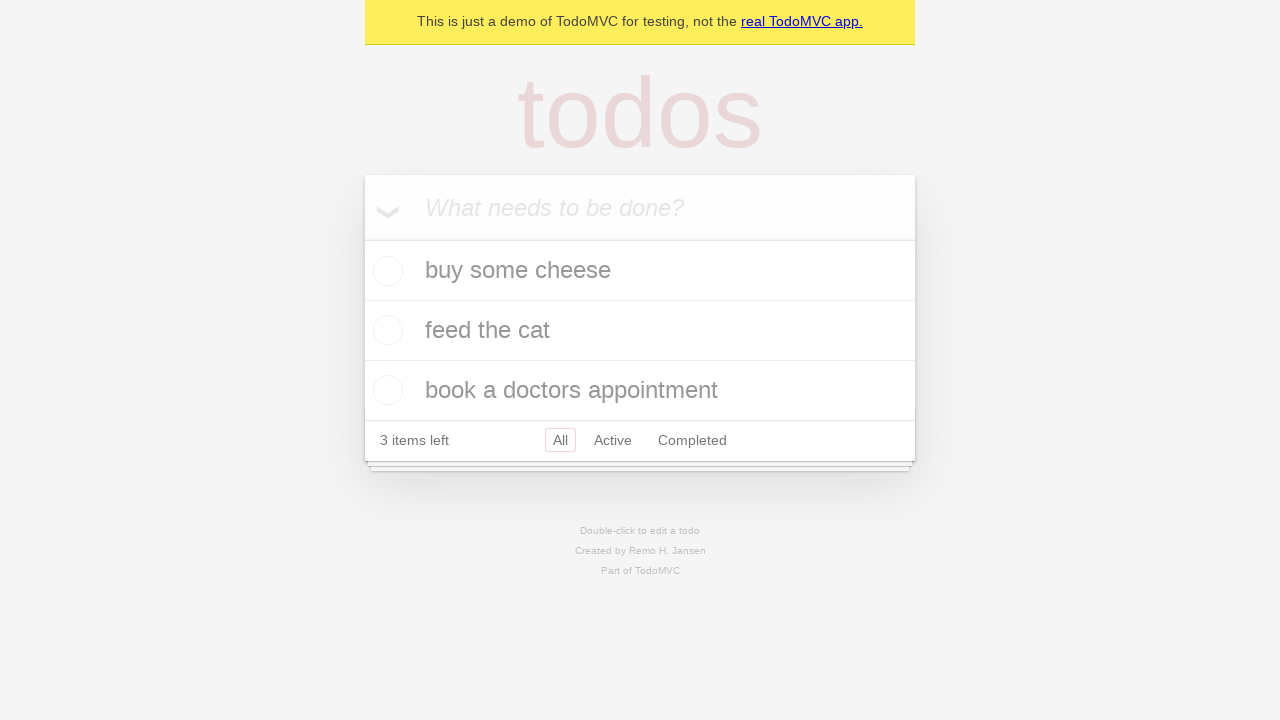

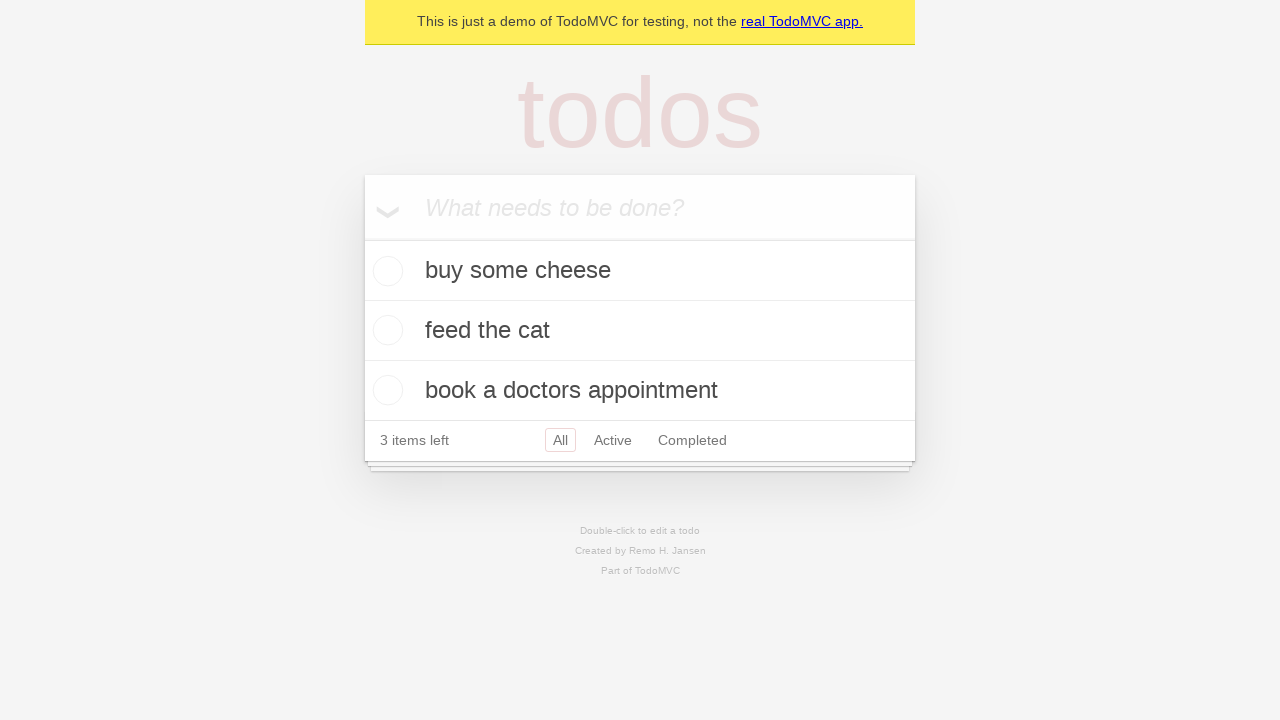